Tests right-click context menu functionality by right-clicking on a button, navigating the context menu, clicking the Edit option, and accepting the resulting alert dialog.

Starting URL: https://swisnl.github.io/jQuery-contextMenu/demo.html

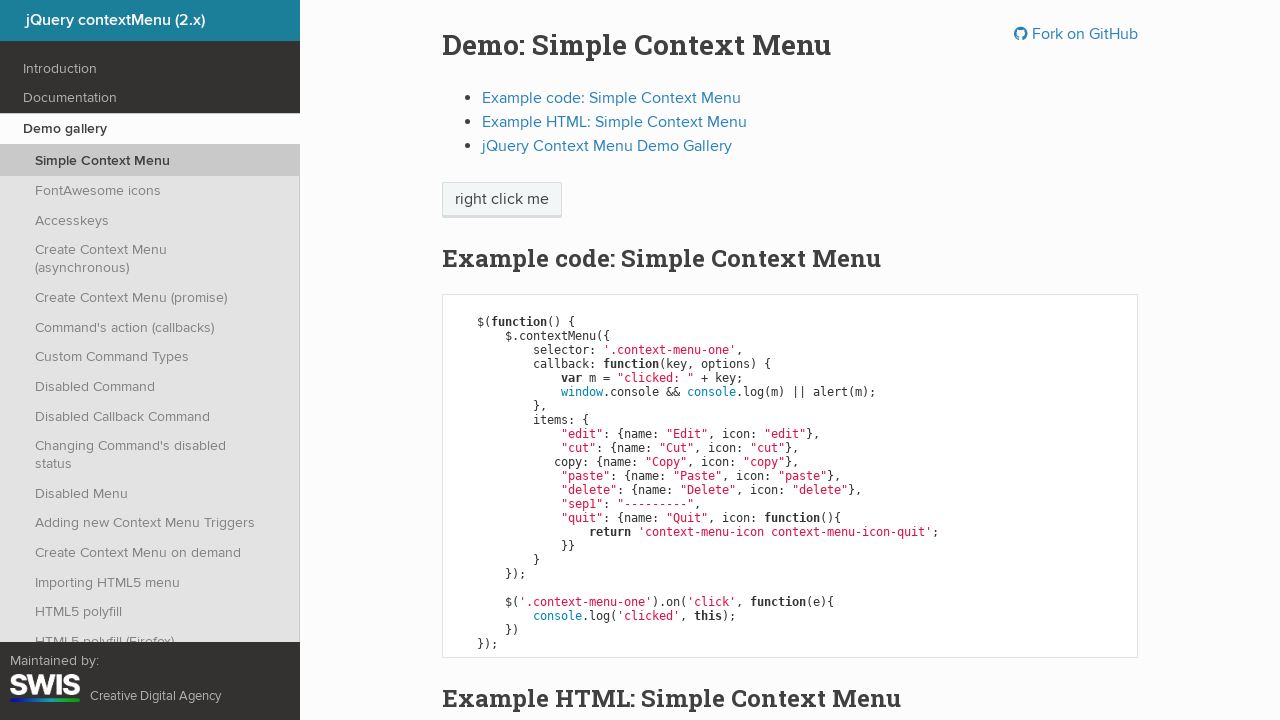

Set up dialog handler to accept alerts
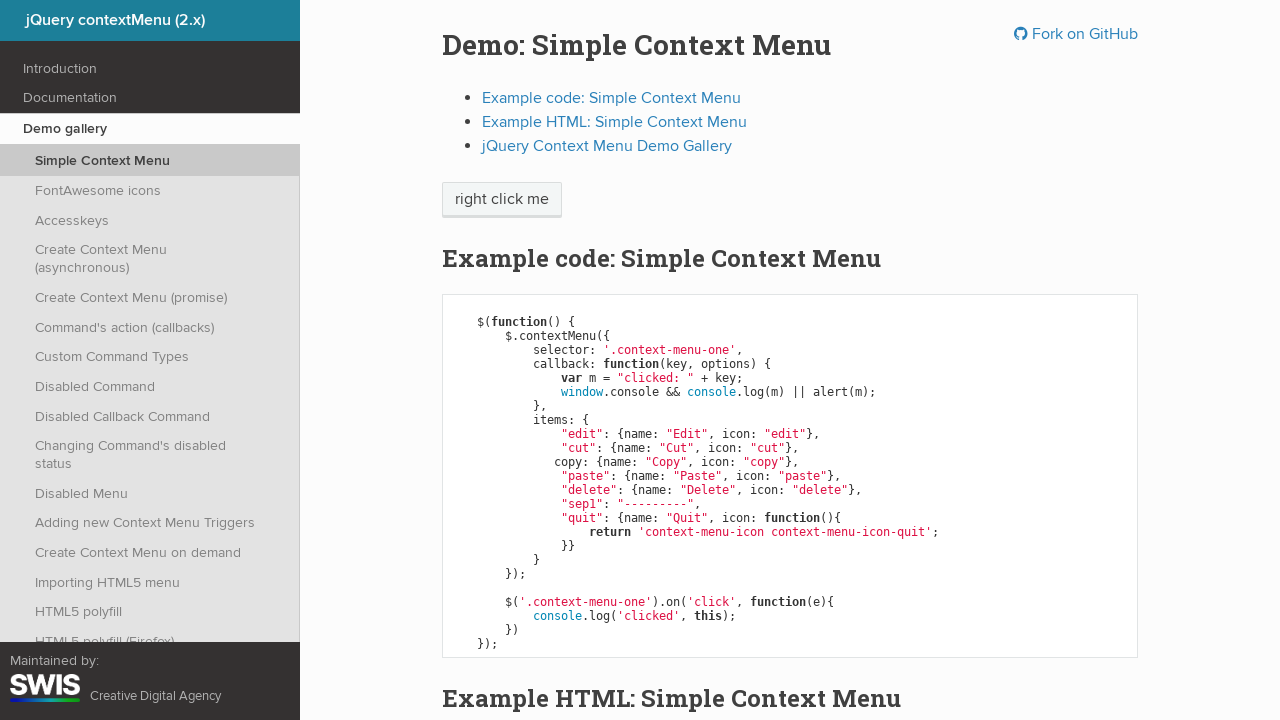

Located and waited for 'right click me' button to be visible
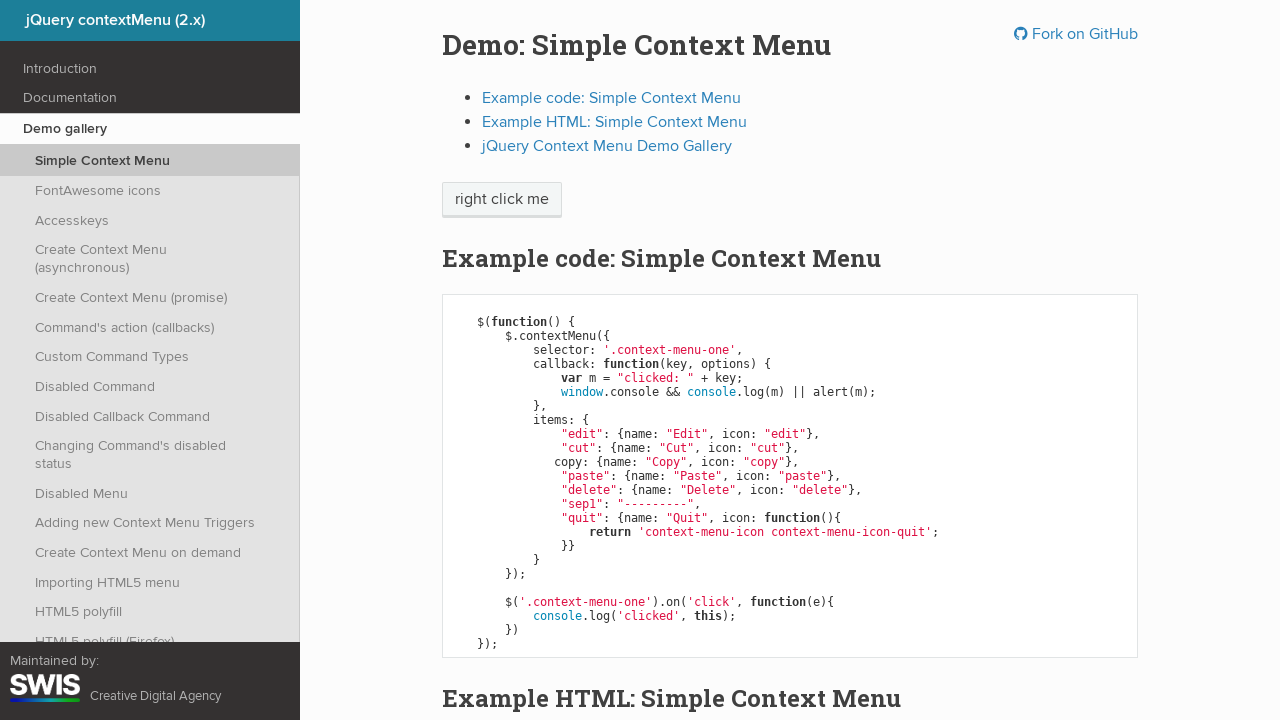

Right-clicked on the button to open context menu at (502, 200) on xpath=//span[text()='right click me']
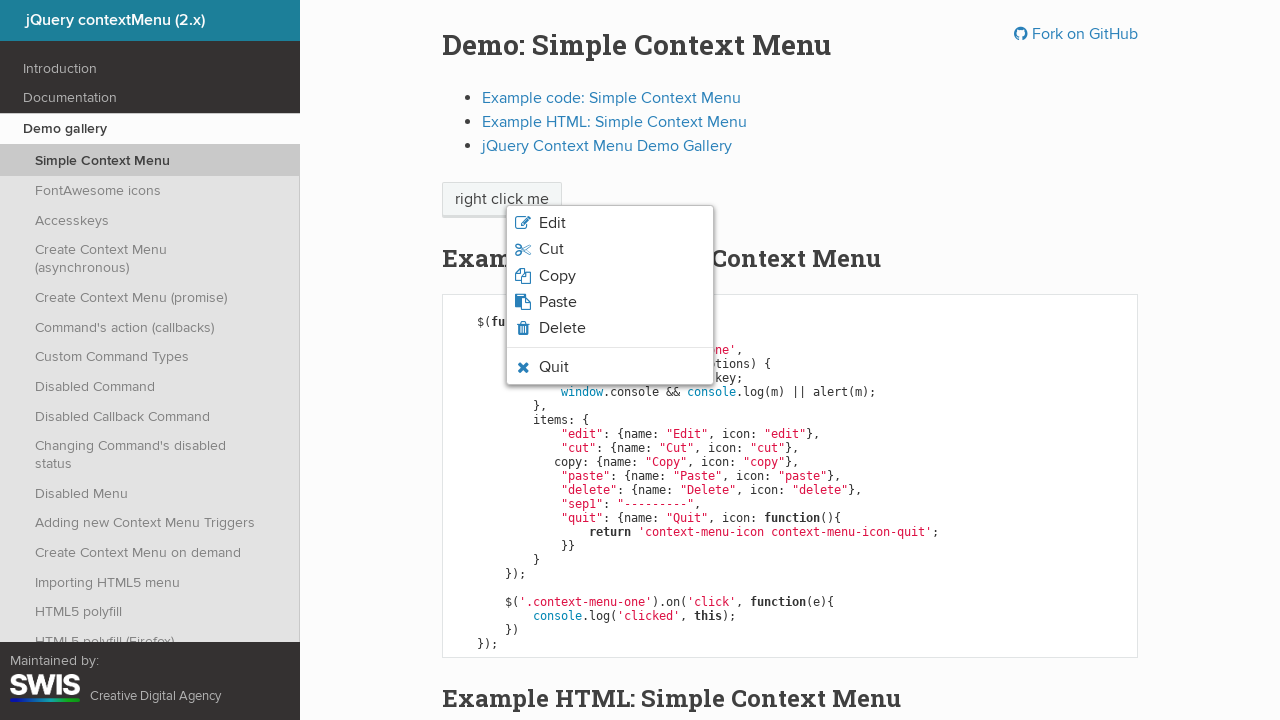

Pressed SPACE key to interact with the menu
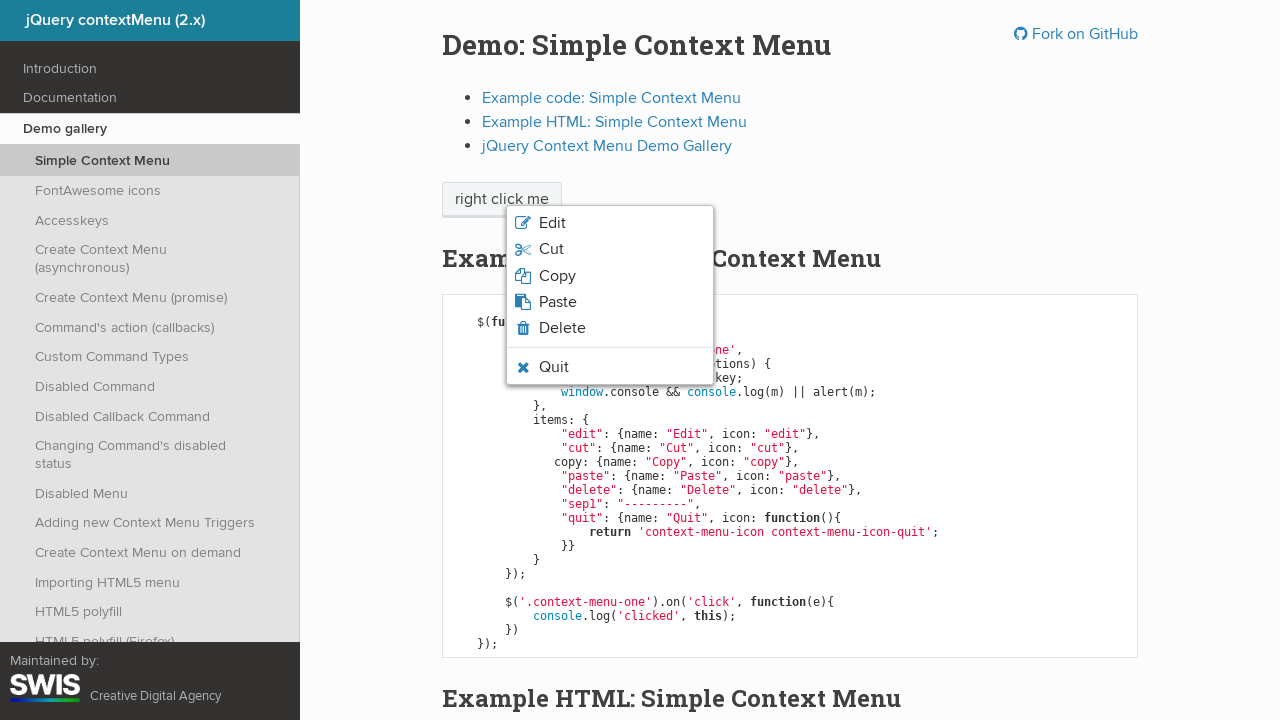

Clicked on the 'Edit' option in the context menu at (552, 223) on xpath=//span[text()='Edit']
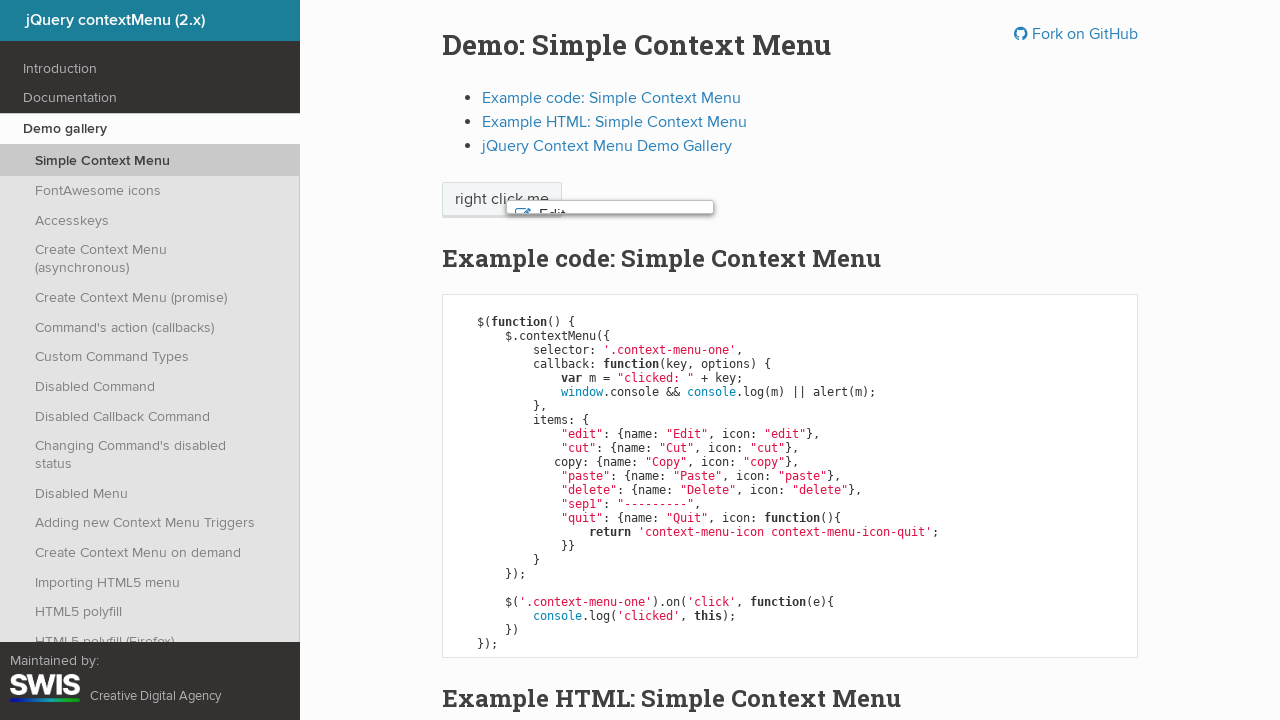

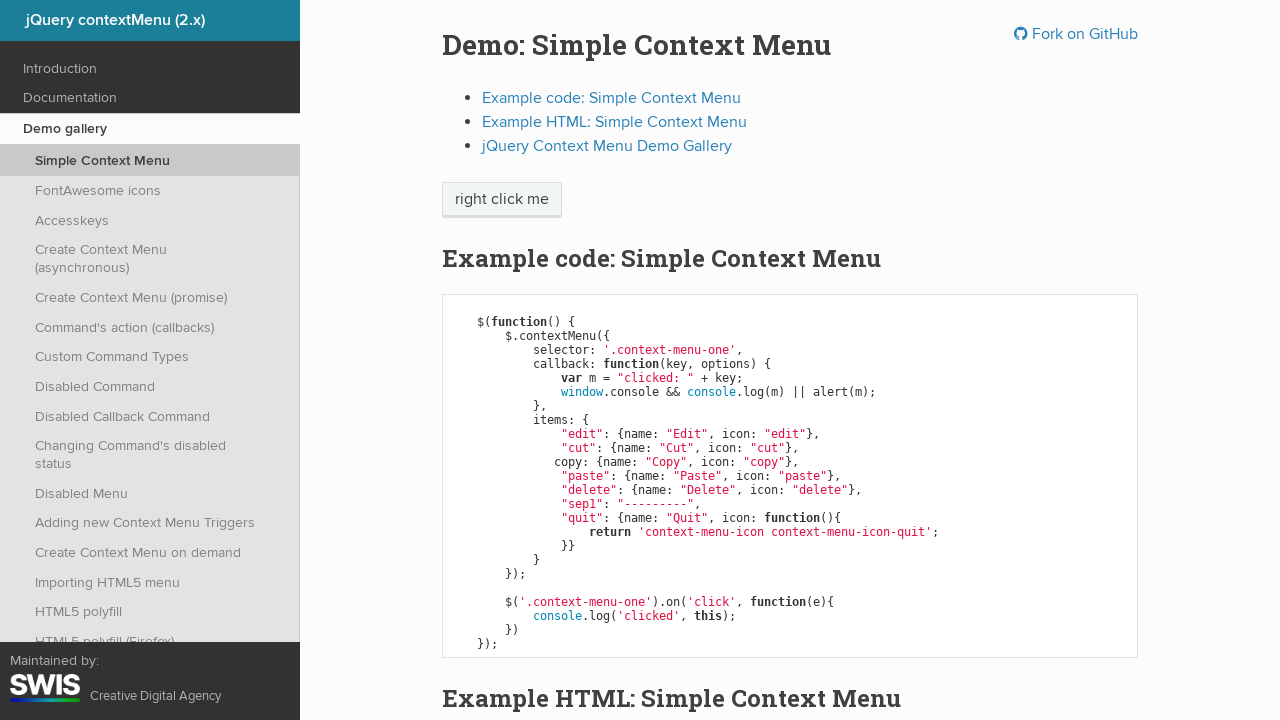